Tests jQuery dropdown functionality by clicking on a select2 dropdown element on the LambdaTest Selenium Playground

Starting URL: https://www.lambdatest.com/selenium-playground/jquery-dropdown-search-demo

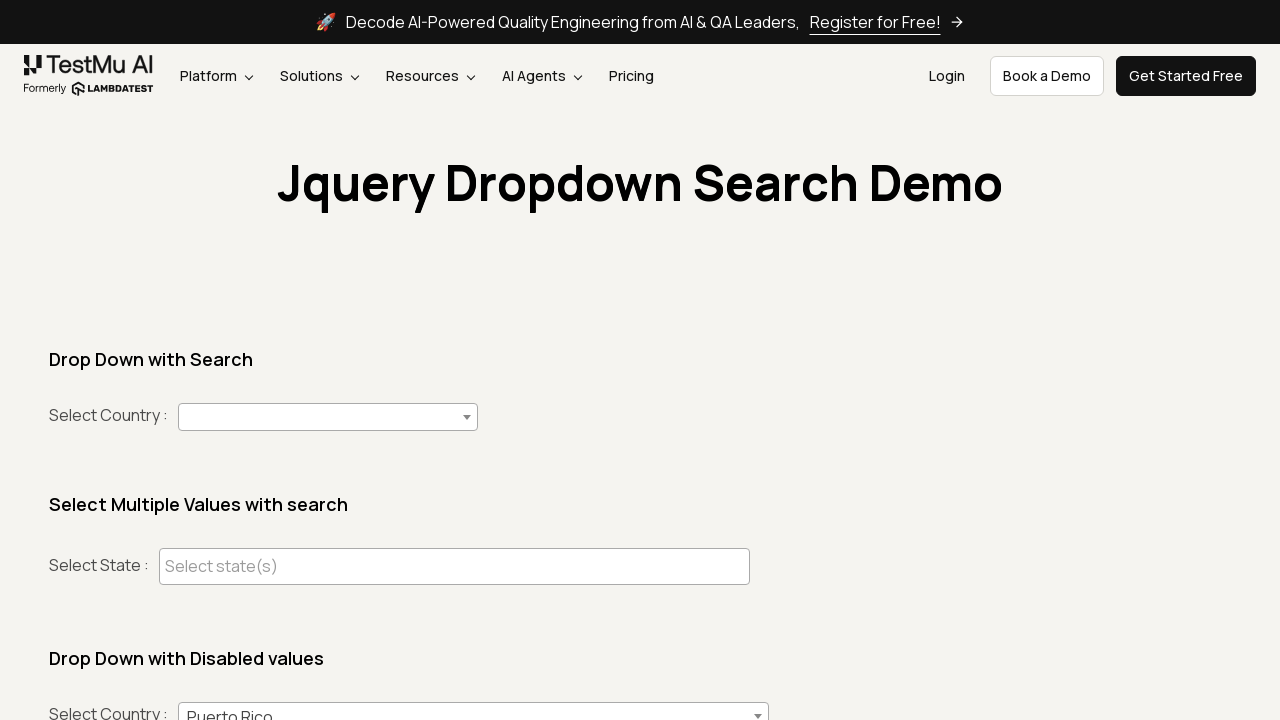

Clicked on the second select2 dropdown element at (474, 706) on span.select2-selection.select2-selection--single >> nth=1
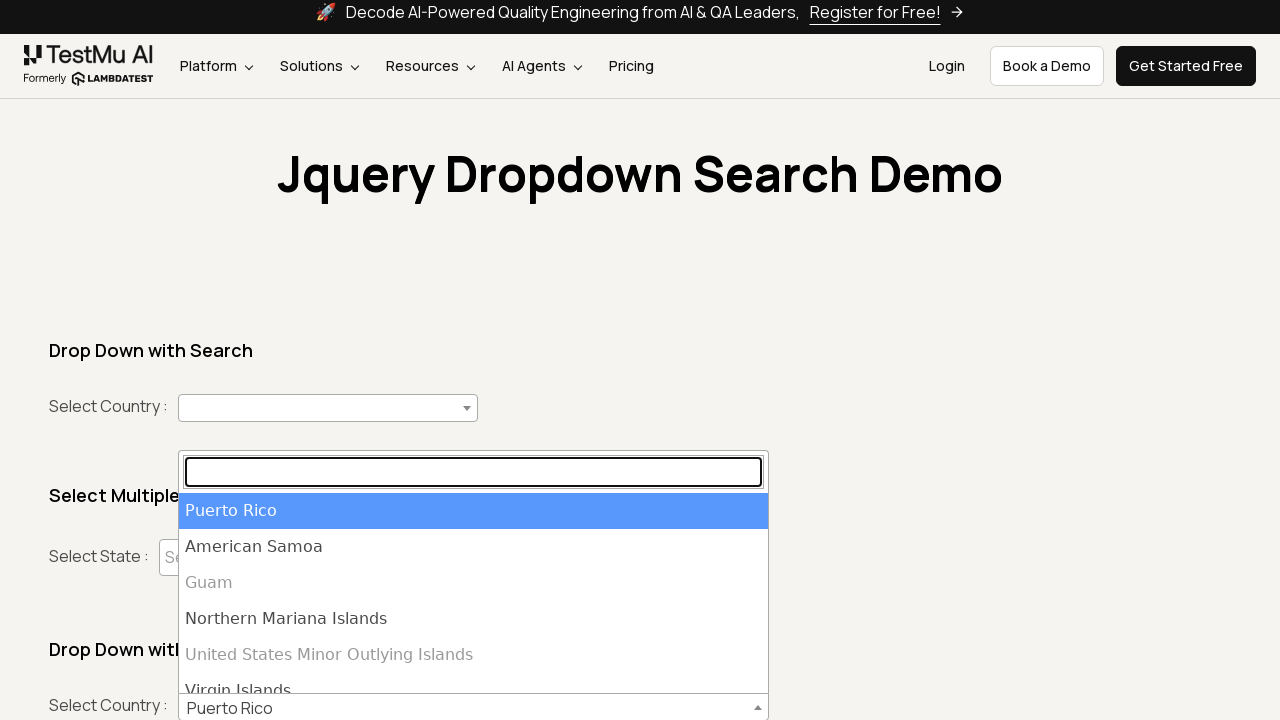

Waited for dropdown to open
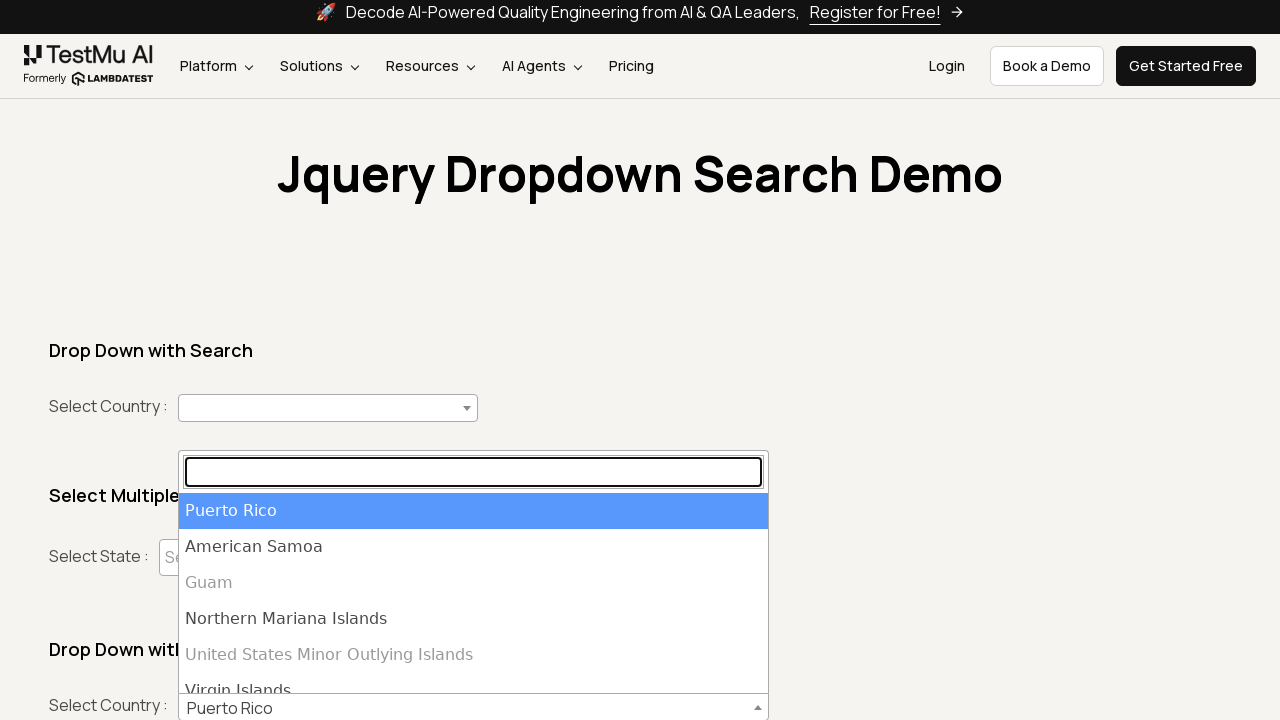

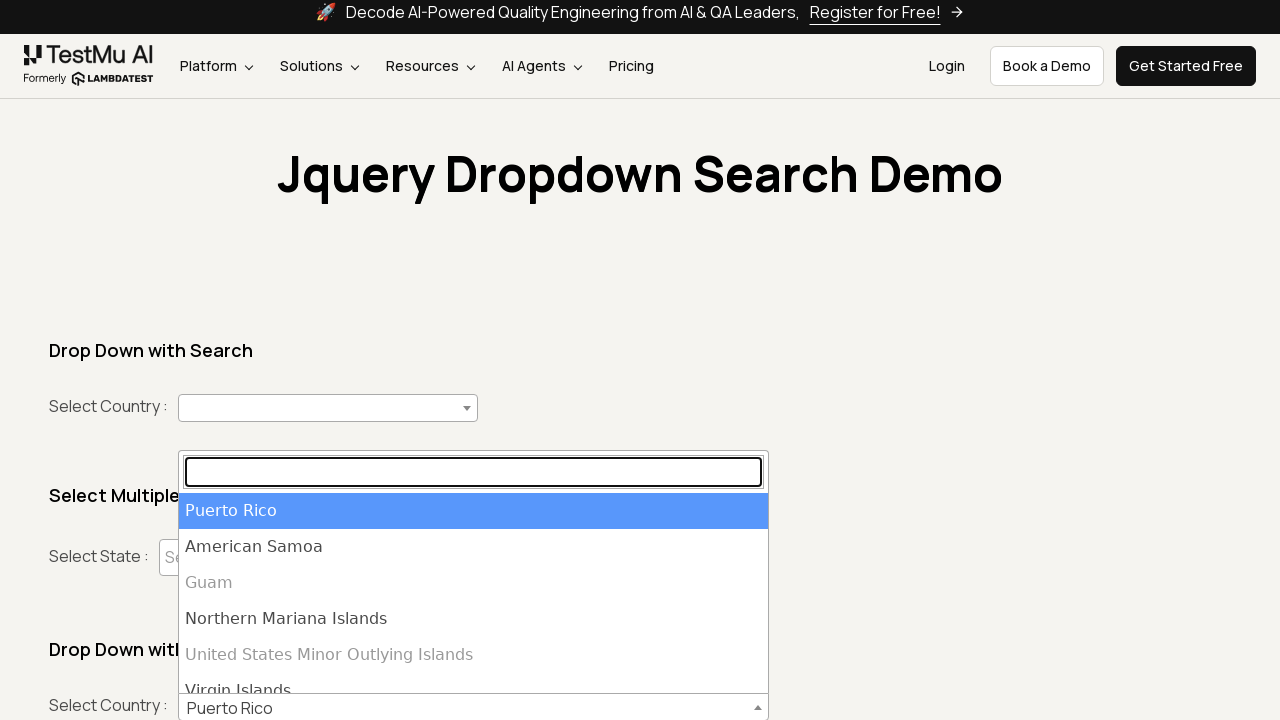